Tests checkbox handling by selecting multiple checkboxes from a list and then deselecting them if they are checked. The script clicks the last few checkboxes and then verifies/toggles their selection state.

Starting URL: https://testautomationpractice.blogspot.com/

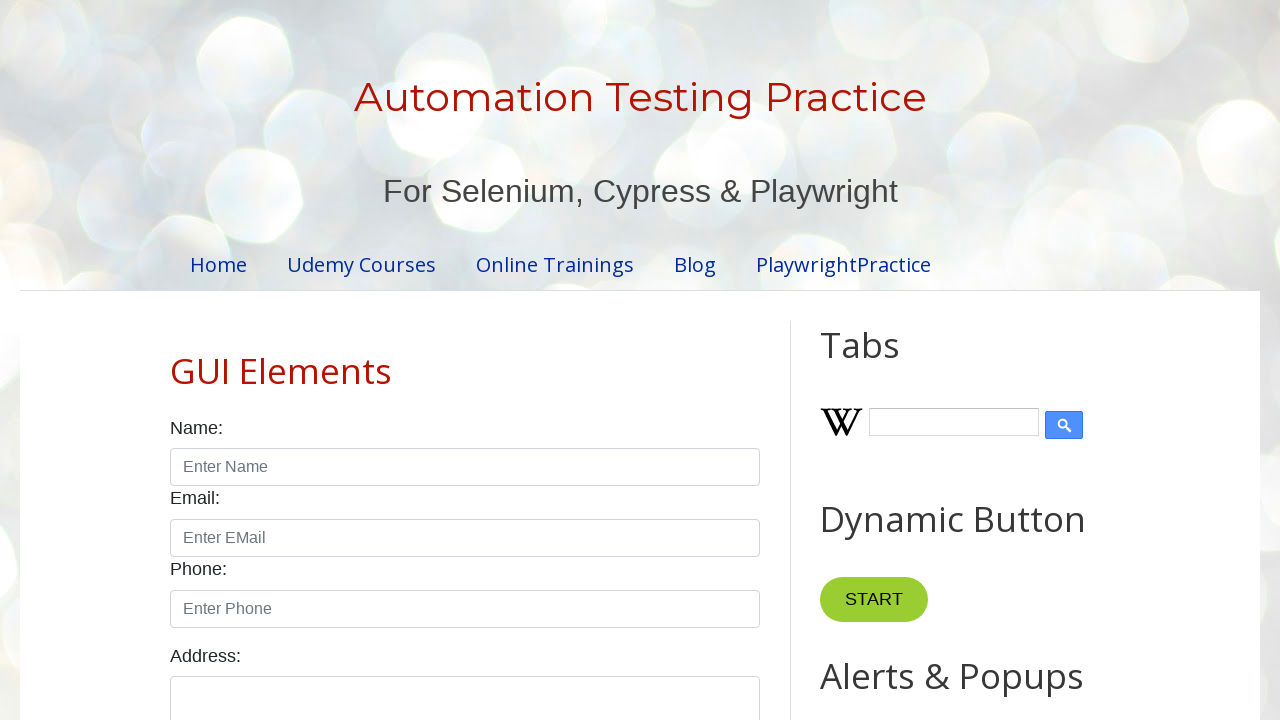

Located all checkboxes with form-check-input class
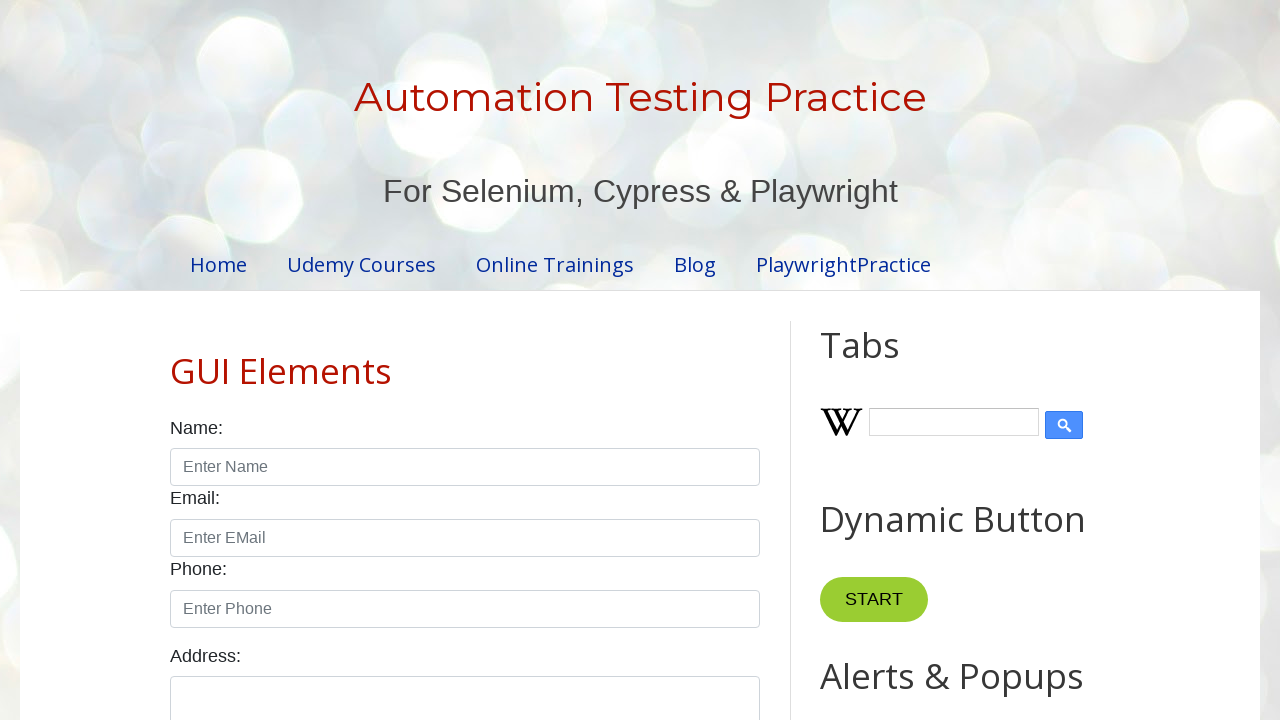

Found 7 checkboxes in total
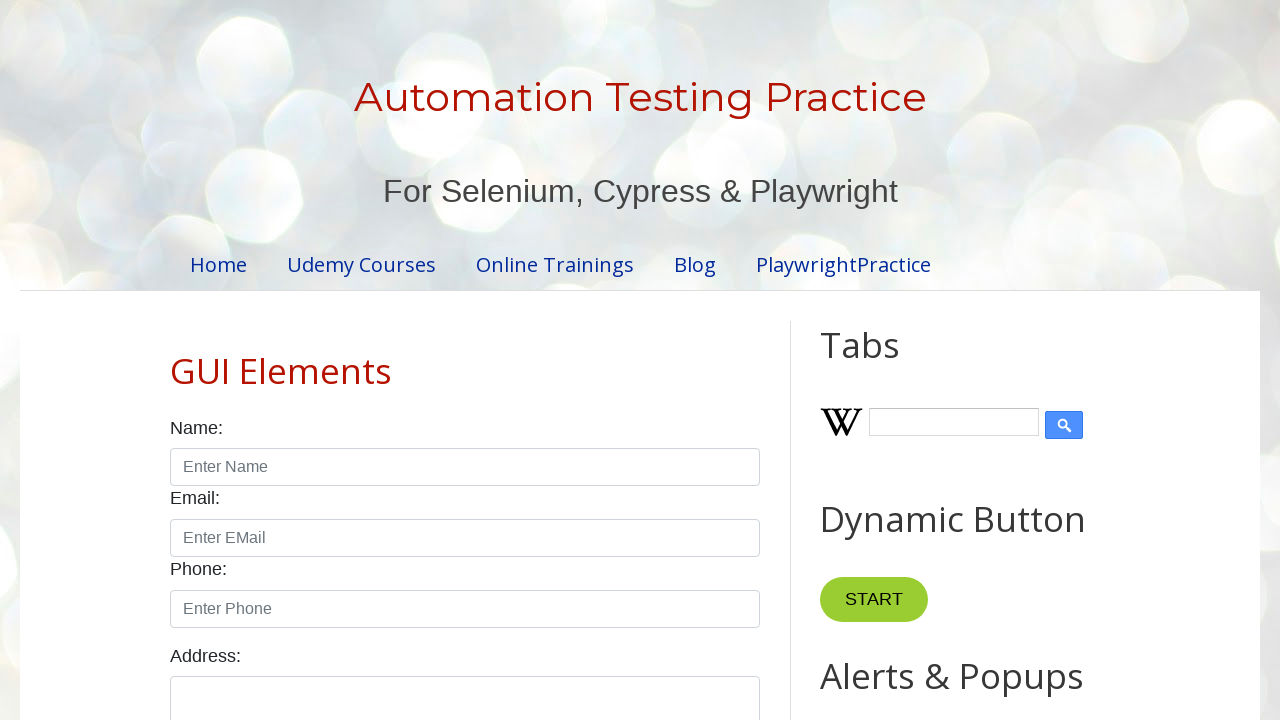

Calculated 4 checkboxes to click
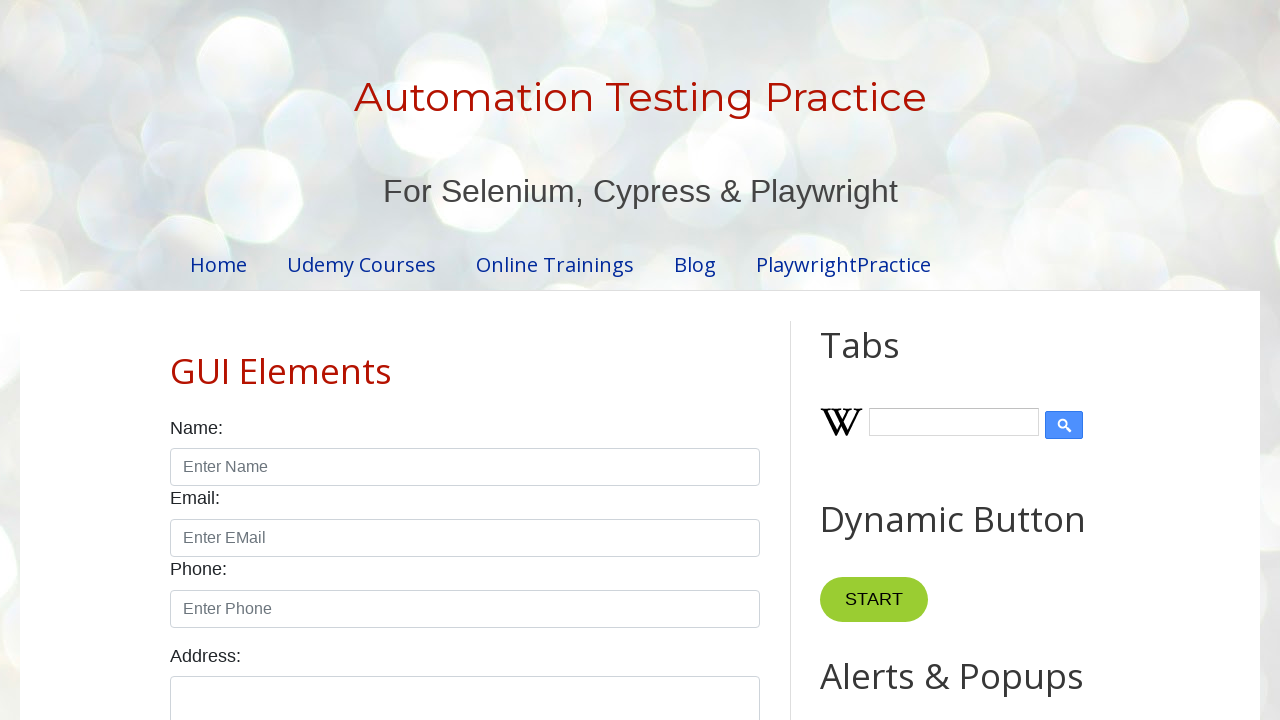

Clicked checkbox at index 6 at (262, 361) on input.form-check-input[type='checkbox'] >> nth=6
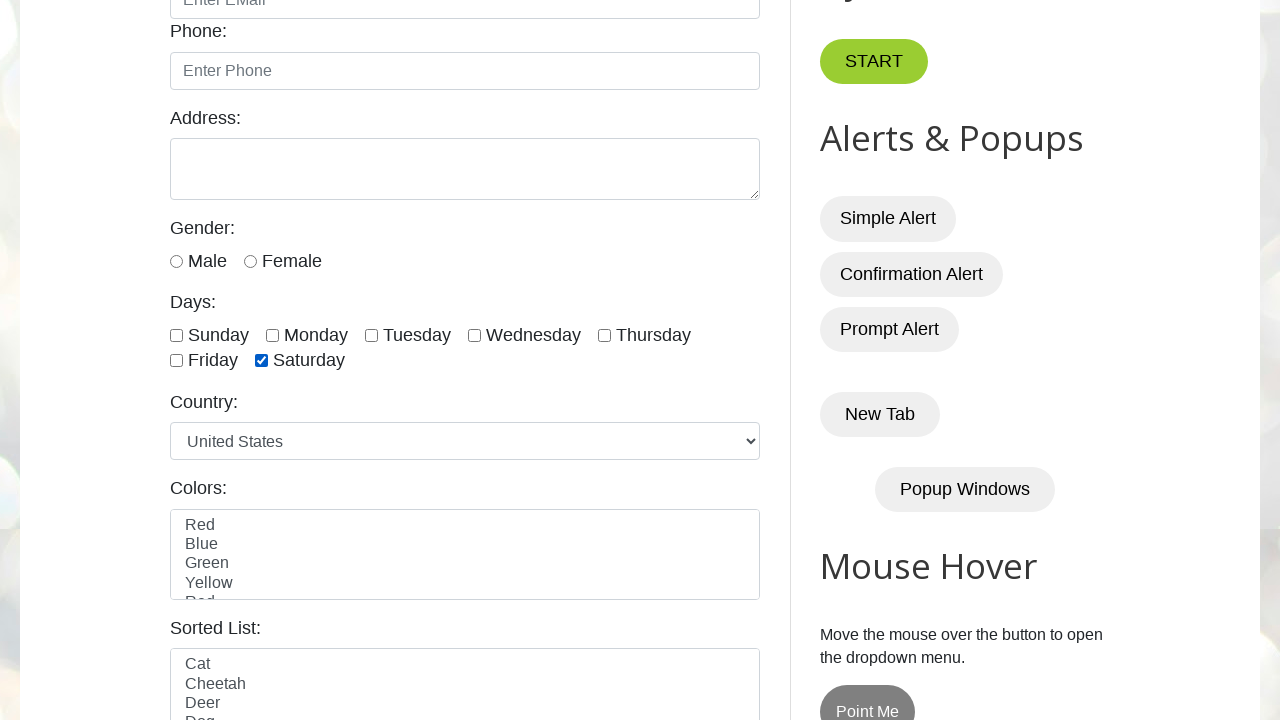

Clicked checkbox at index 5 at (176, 361) on input.form-check-input[type='checkbox'] >> nth=5
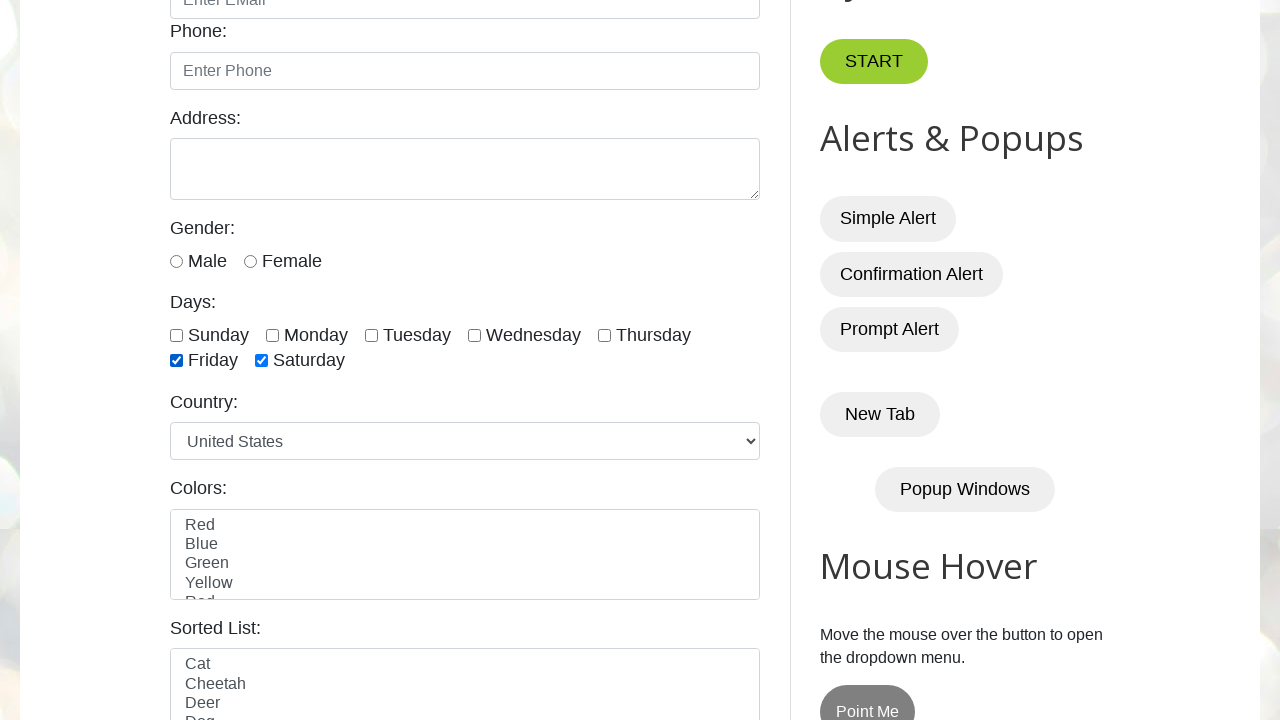

Clicked checkbox at index 4 at (604, 335) on input.form-check-input[type='checkbox'] >> nth=4
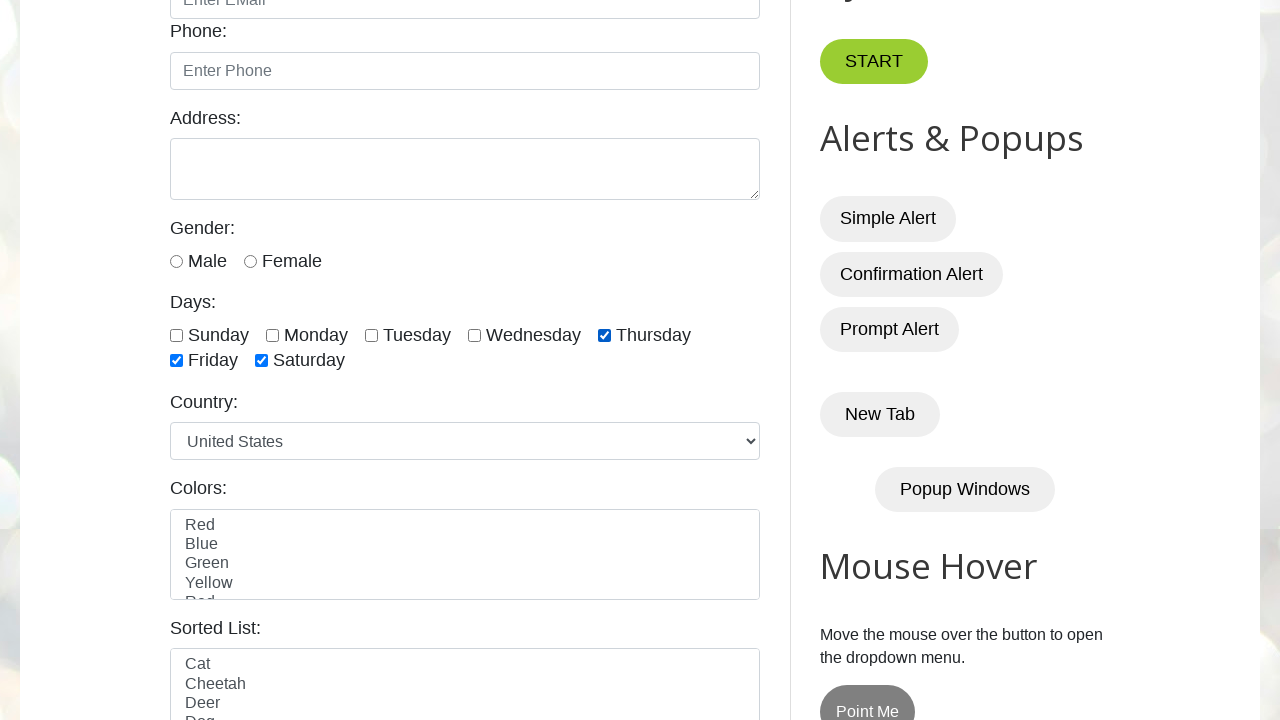

Clicked checkbox at index 3 at (474, 335) on input.form-check-input[type='checkbox'] >> nth=3
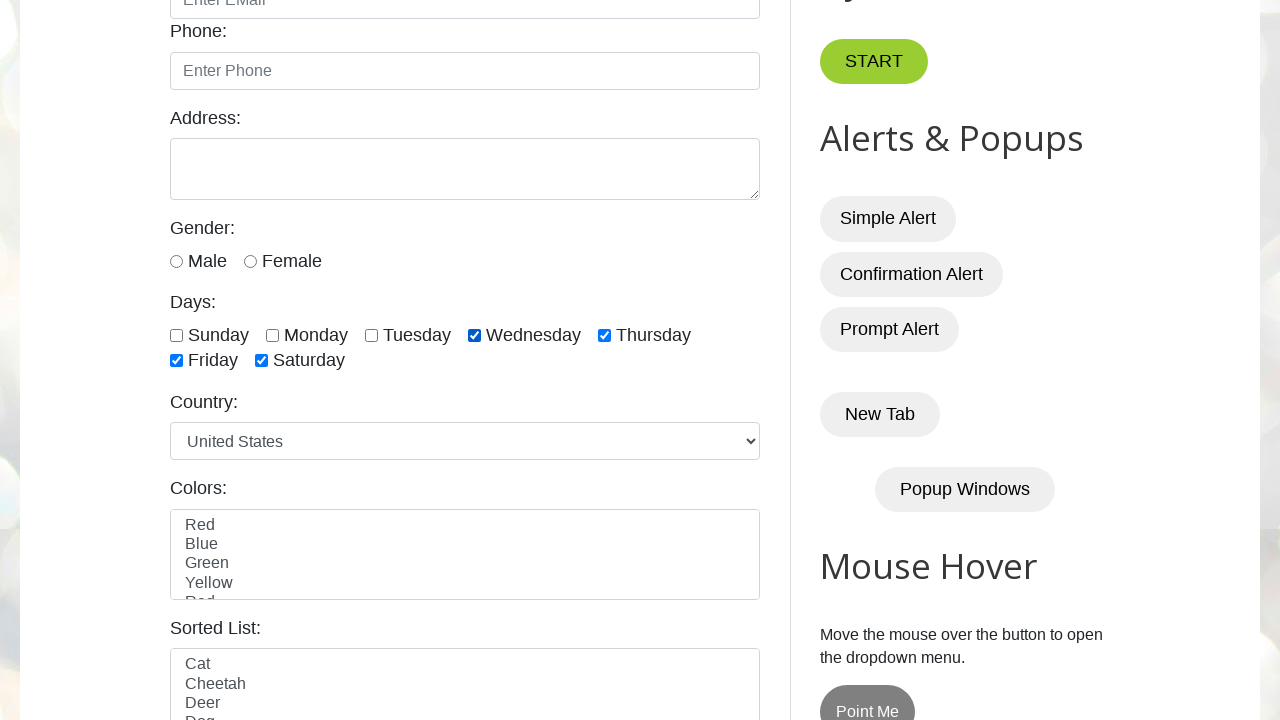

Waited 500ms for checkbox state changes to process
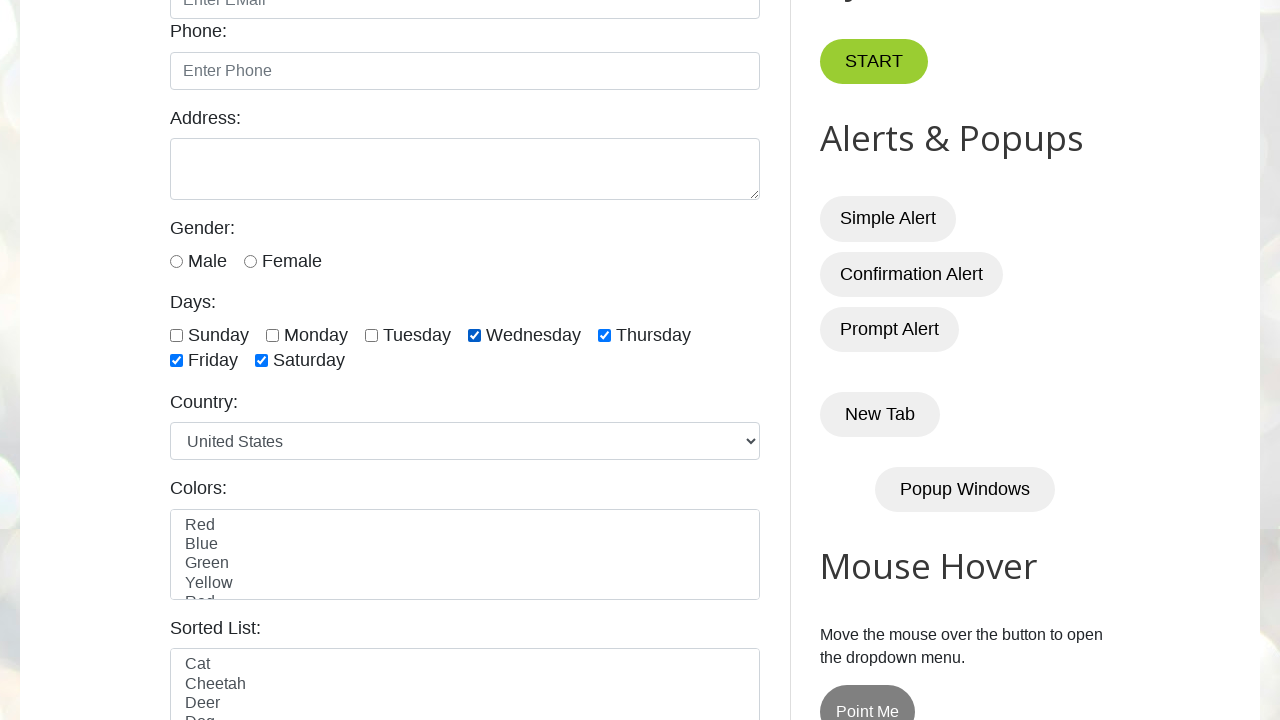

Re-fetched all checkboxes to verify current state
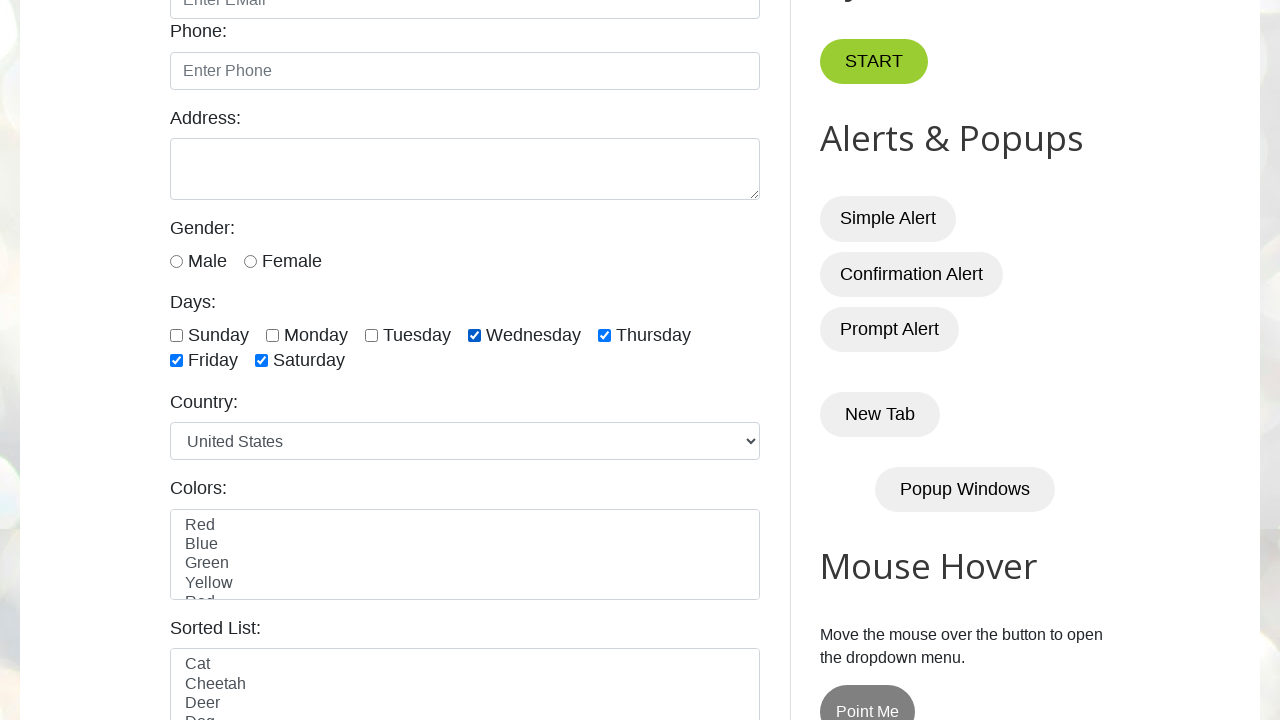

Unchecked checkbox at index 6 as it was selected at (262, 361) on input.form-check-input[type='checkbox'] >> nth=6
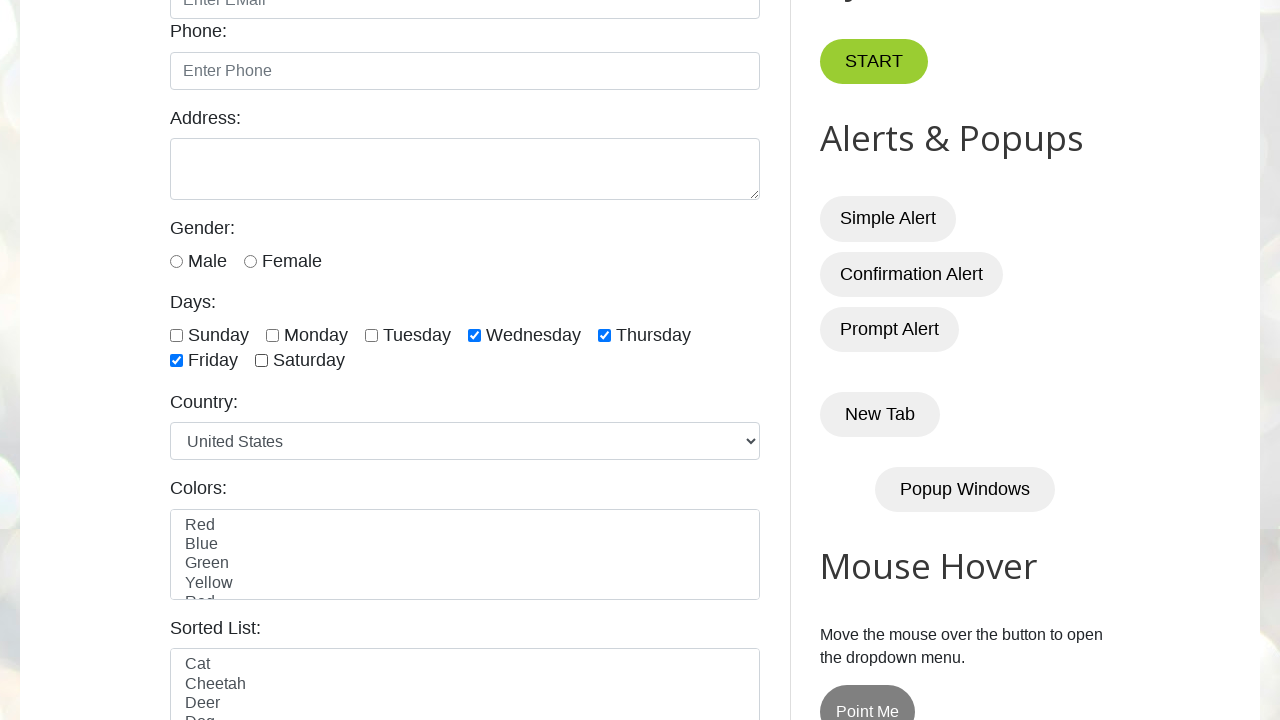

Unchecked checkbox at index 5 as it was selected at (176, 361) on input.form-check-input[type='checkbox'] >> nth=5
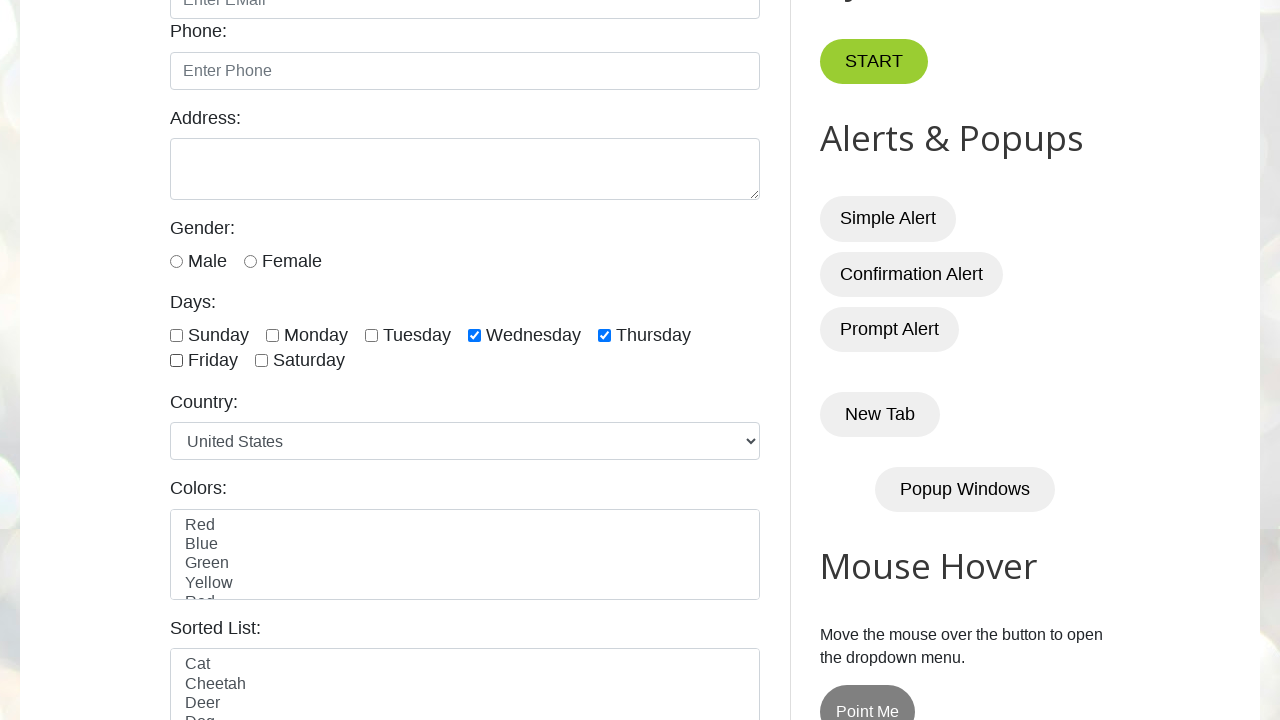

Unchecked checkbox at index 4 as it was selected at (604, 335) on input.form-check-input[type='checkbox'] >> nth=4
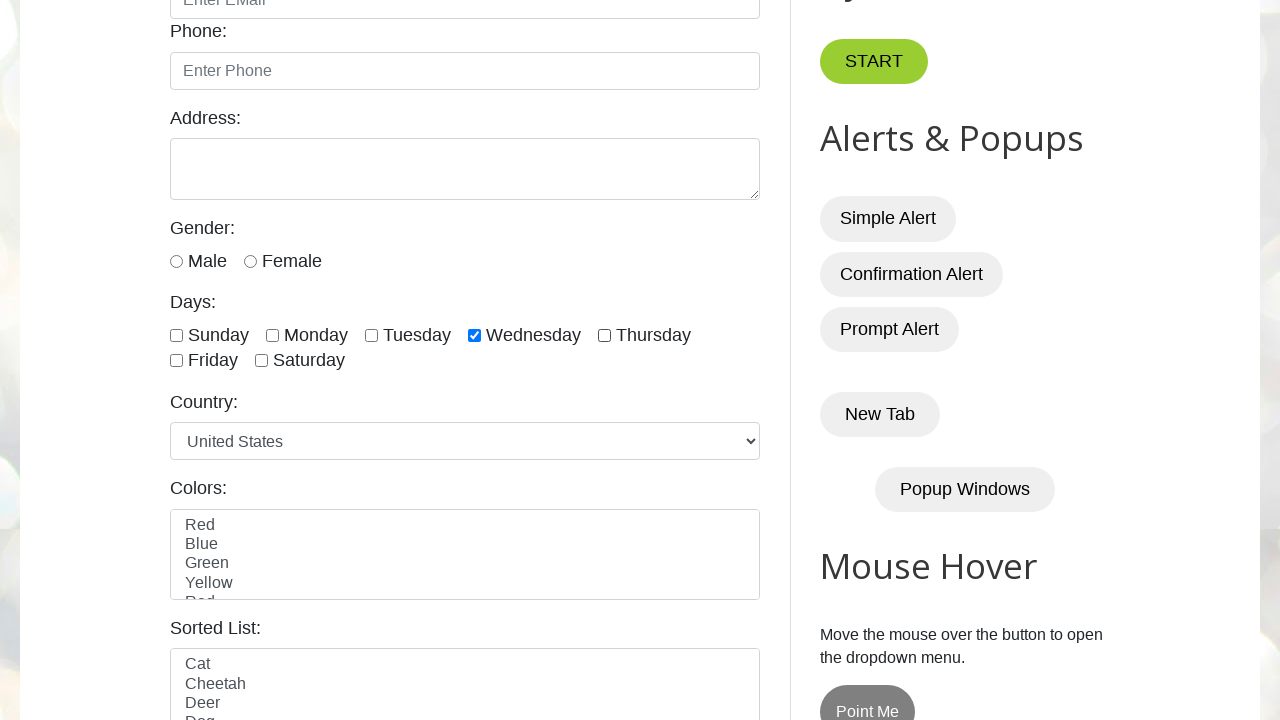

Unchecked checkbox at index 3 as it was selected at (474, 335) on input.form-check-input[type='checkbox'] >> nth=3
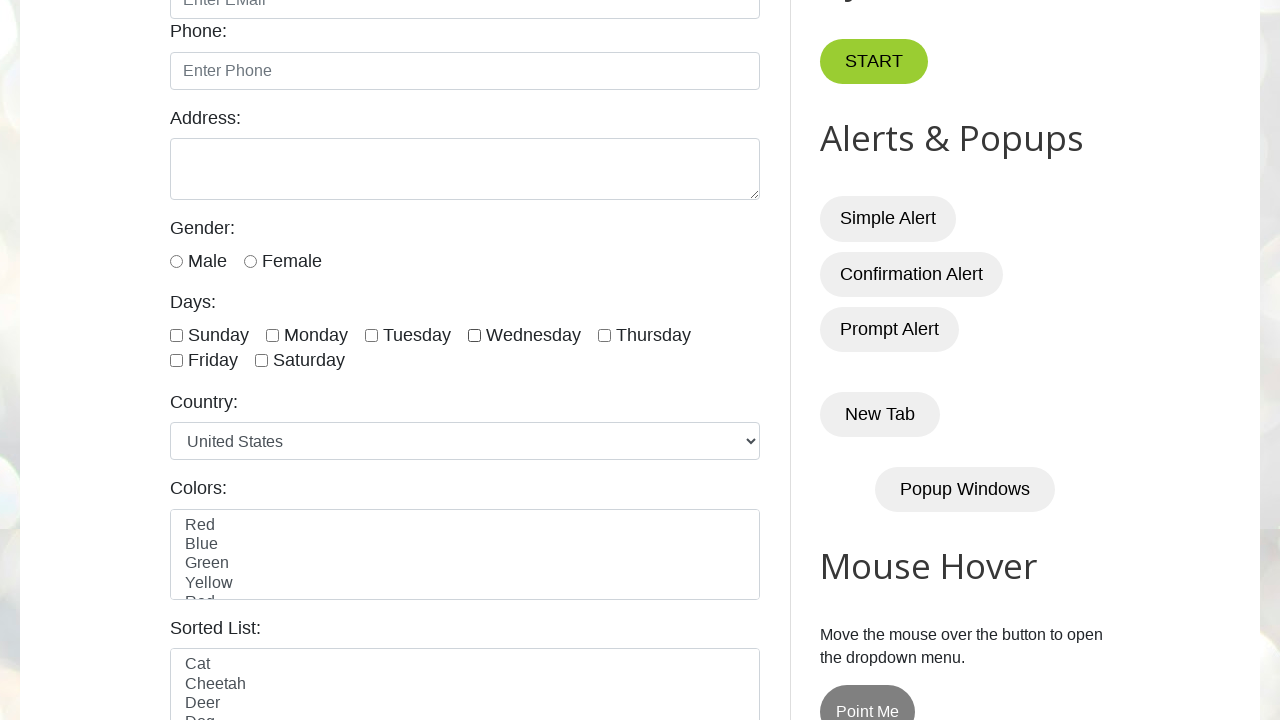

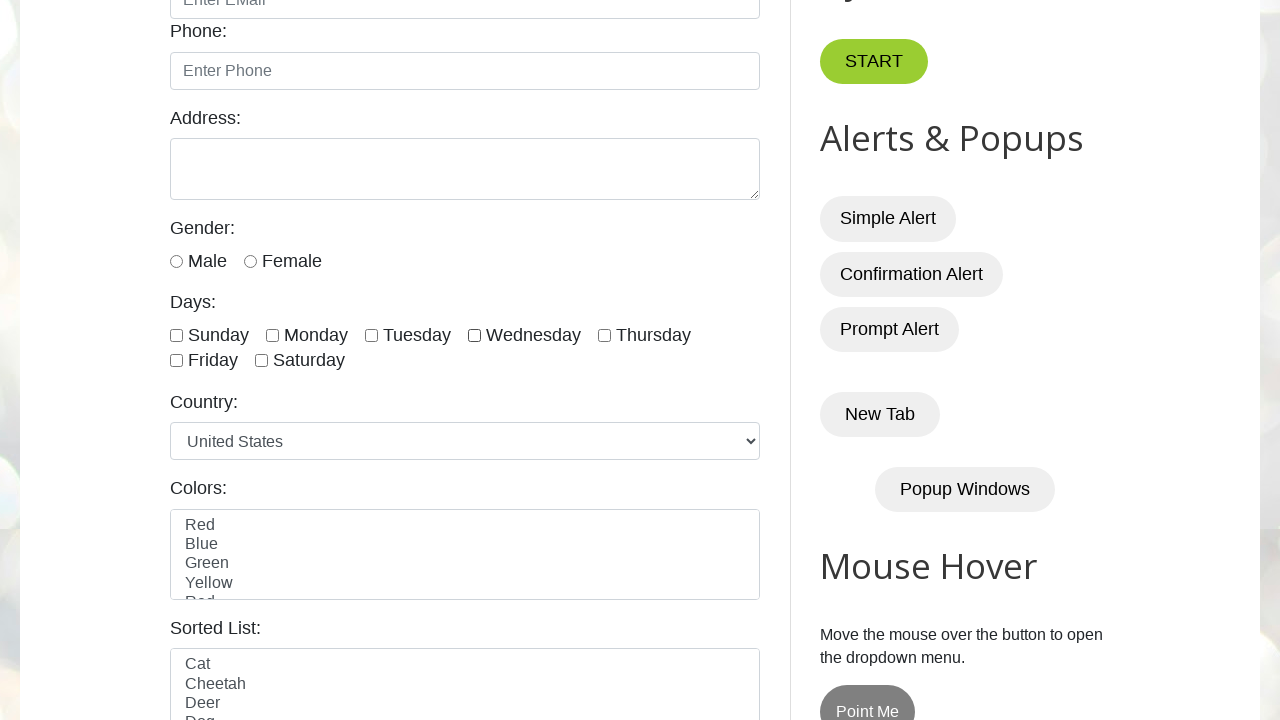